Configures carbon.now.sh code image generator by selecting the Nord theme, Python language, clearing the default code, and entering custom Python code.

Starting URL: https://carbon.now.sh/

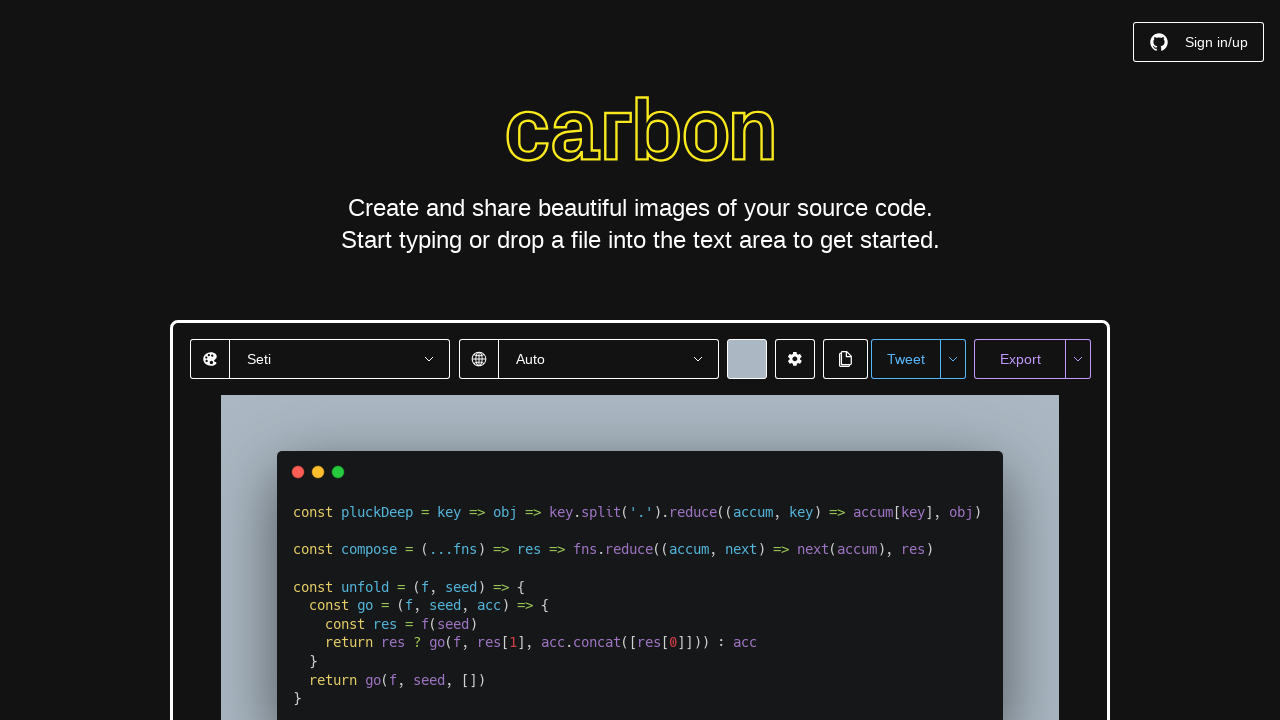

Clicked theme dropdown at (340, 359) on div.jsx-6aef7fa683662777:nth-child(1) > span:nth-child(3)
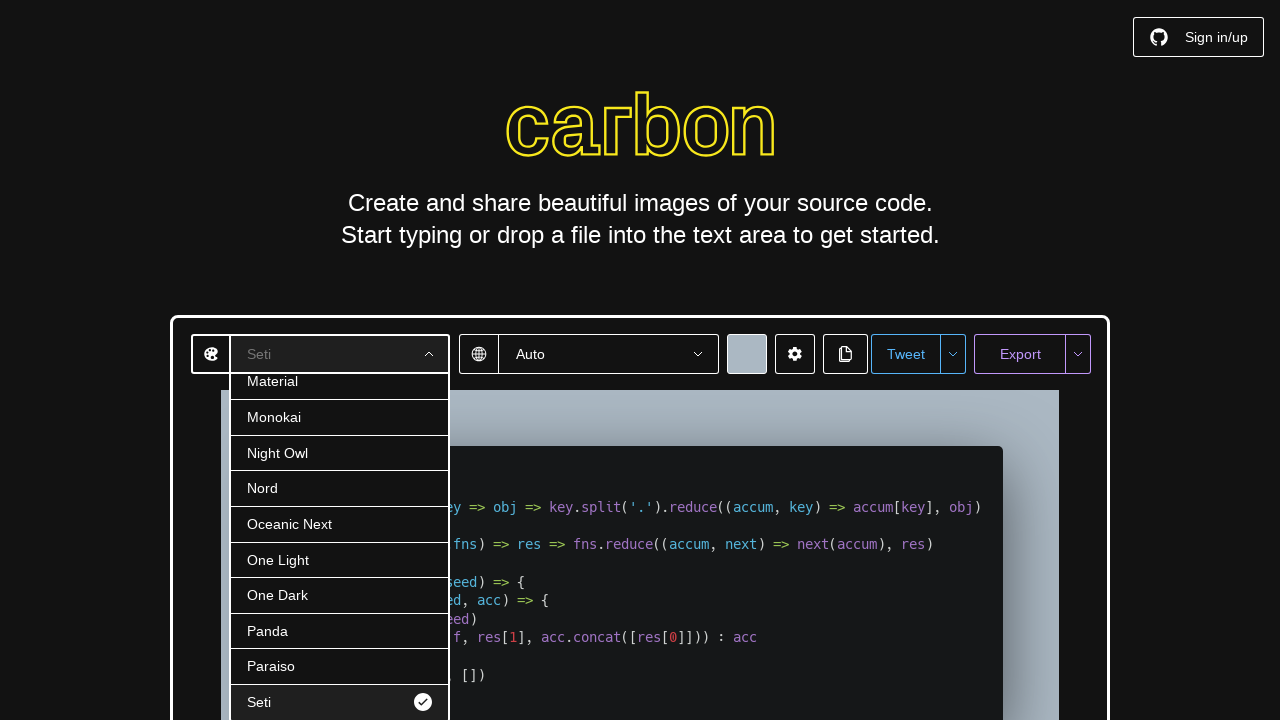

Waited 400ms for theme dropdown to open
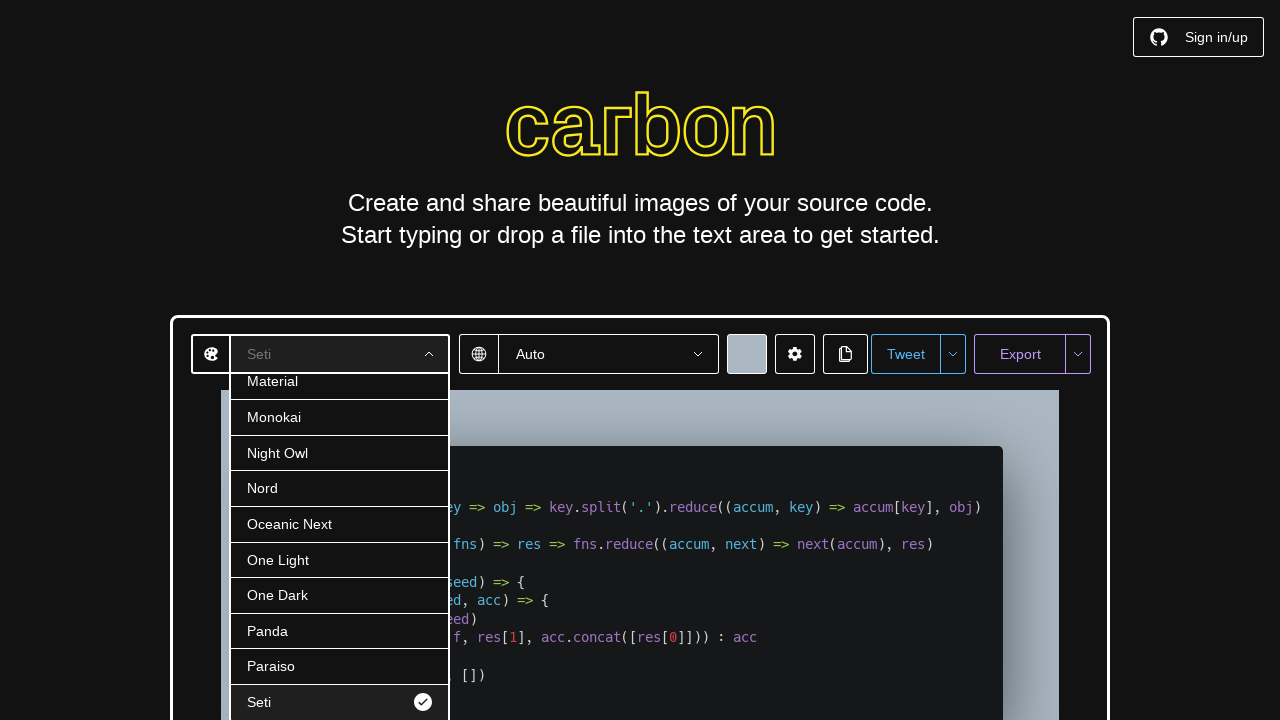

Selected Nord theme from dropdown at (340, 489) on #downshift-0-item-14
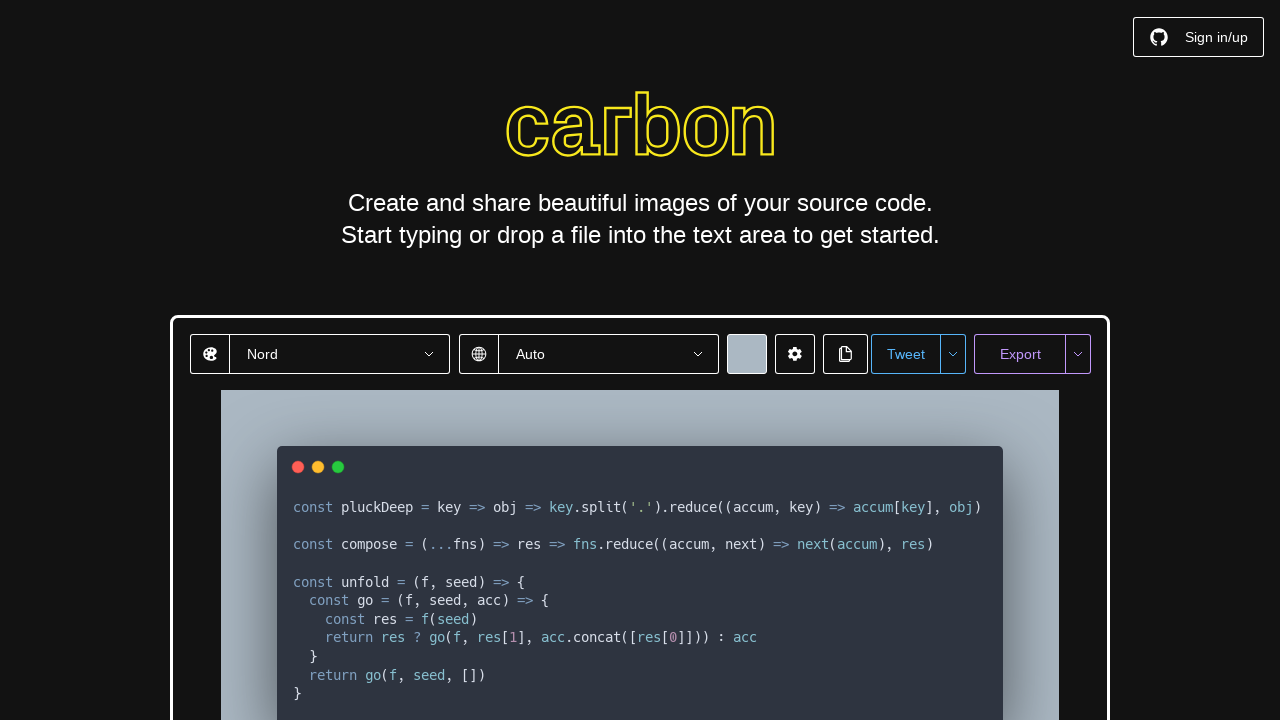

Waited 100ms for Nord theme to apply
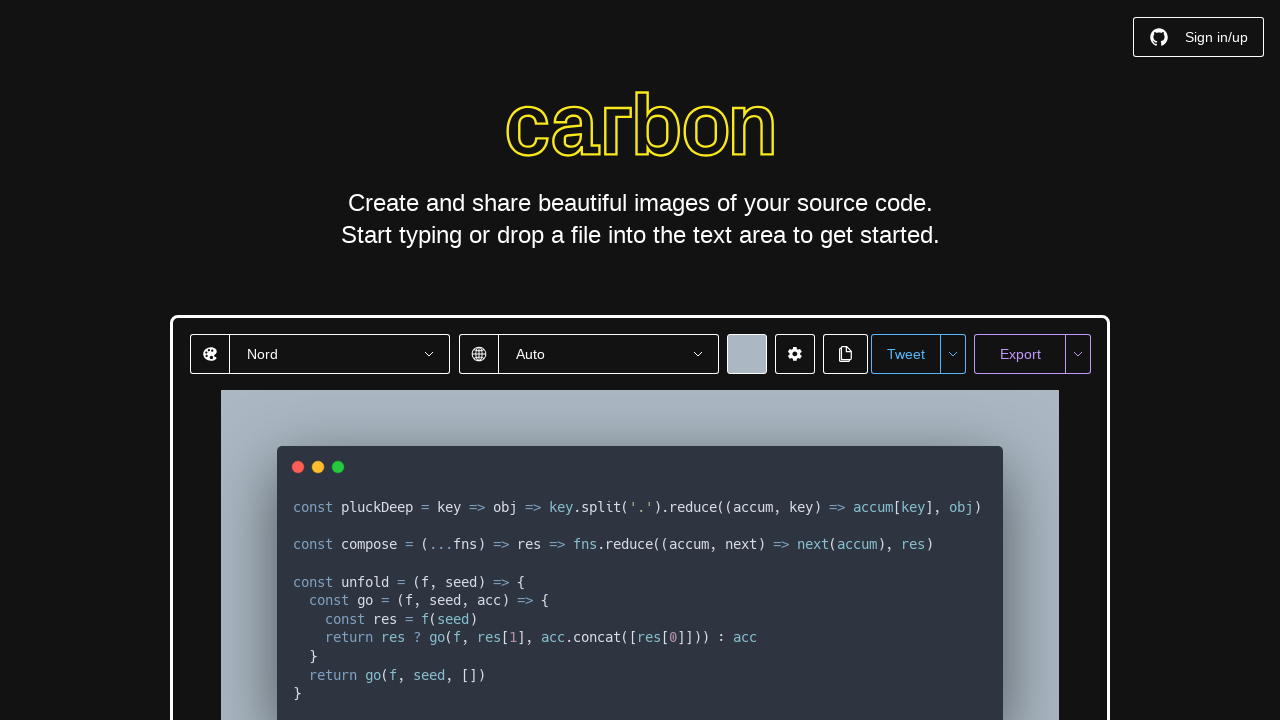

Clicked language dropdown at (608, 354) on div.jsx-6aef7fa683662777:nth-child(2) > span:nth-child(3)
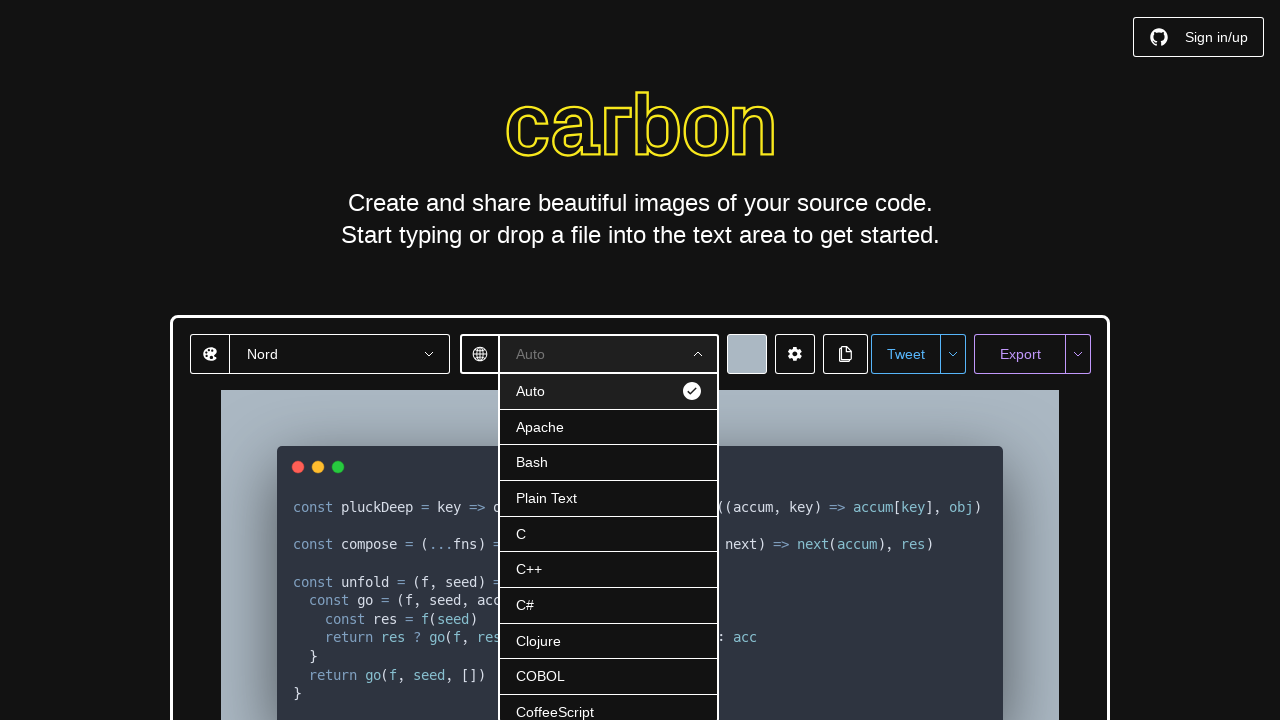

Waited 400ms for language dropdown to open
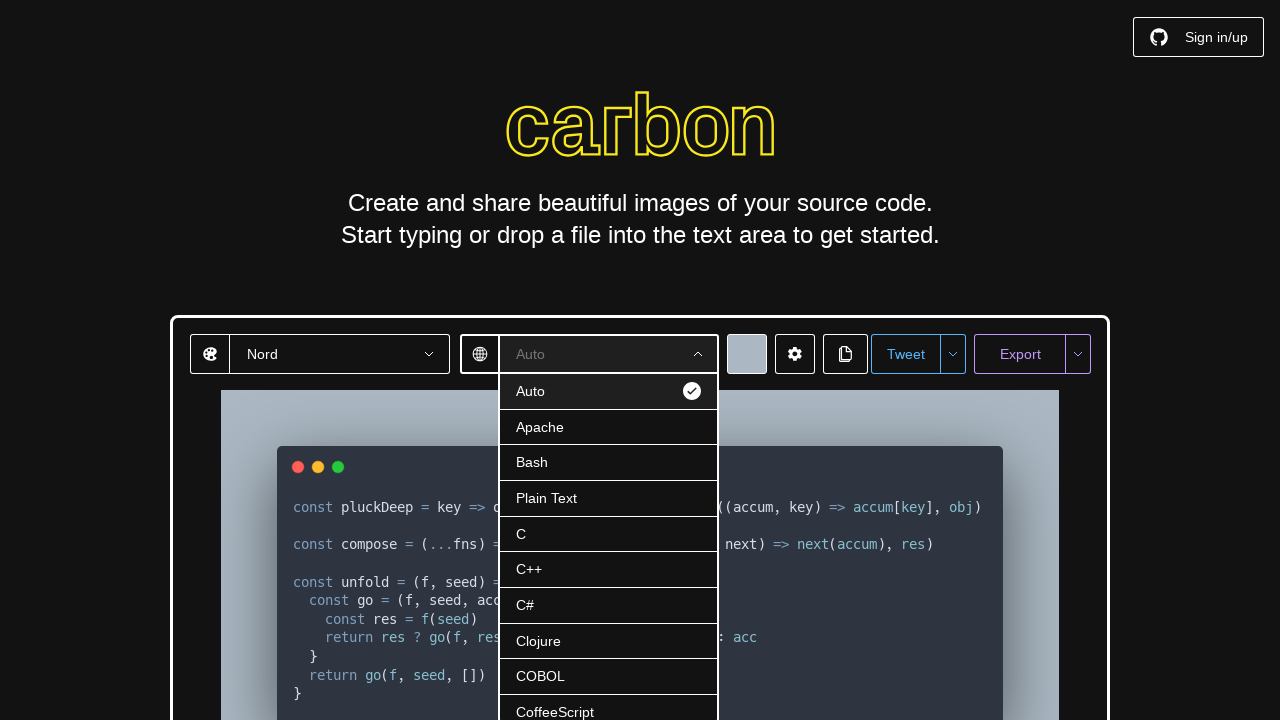

Selected Python language from dropdown at (608, 547) on #downshift-1-item-52
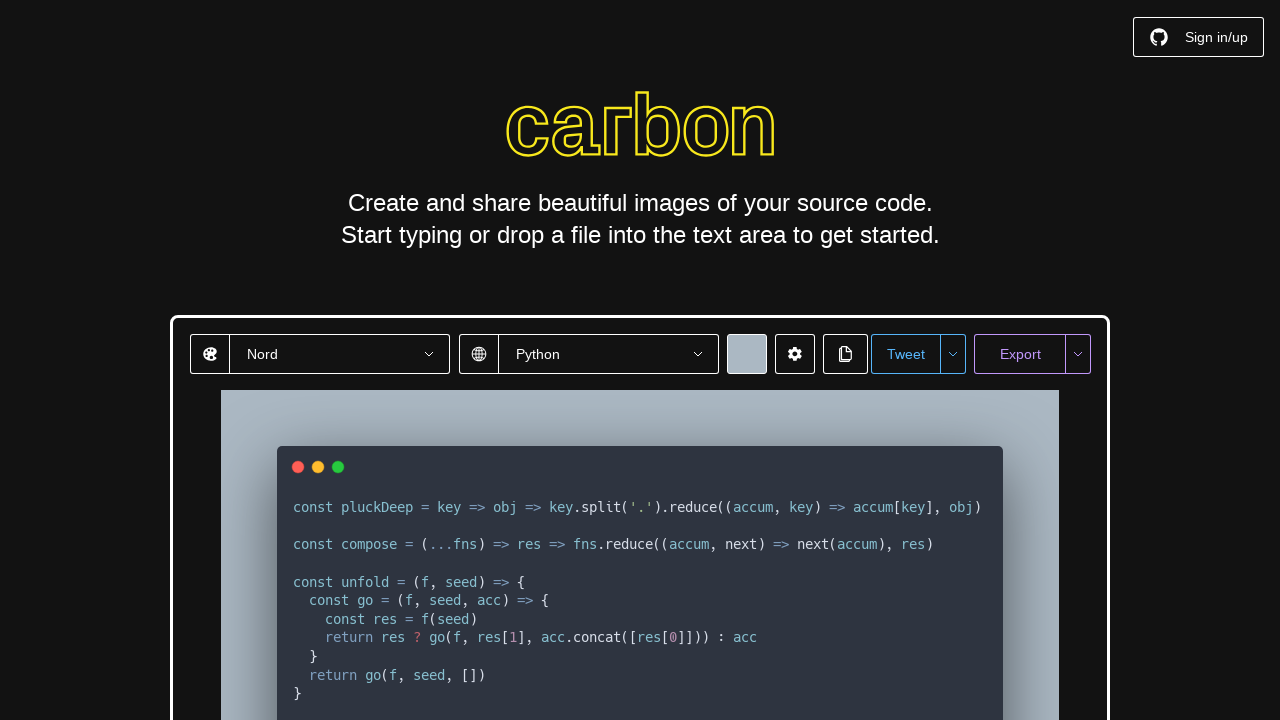

Waited 100ms for Python language to apply
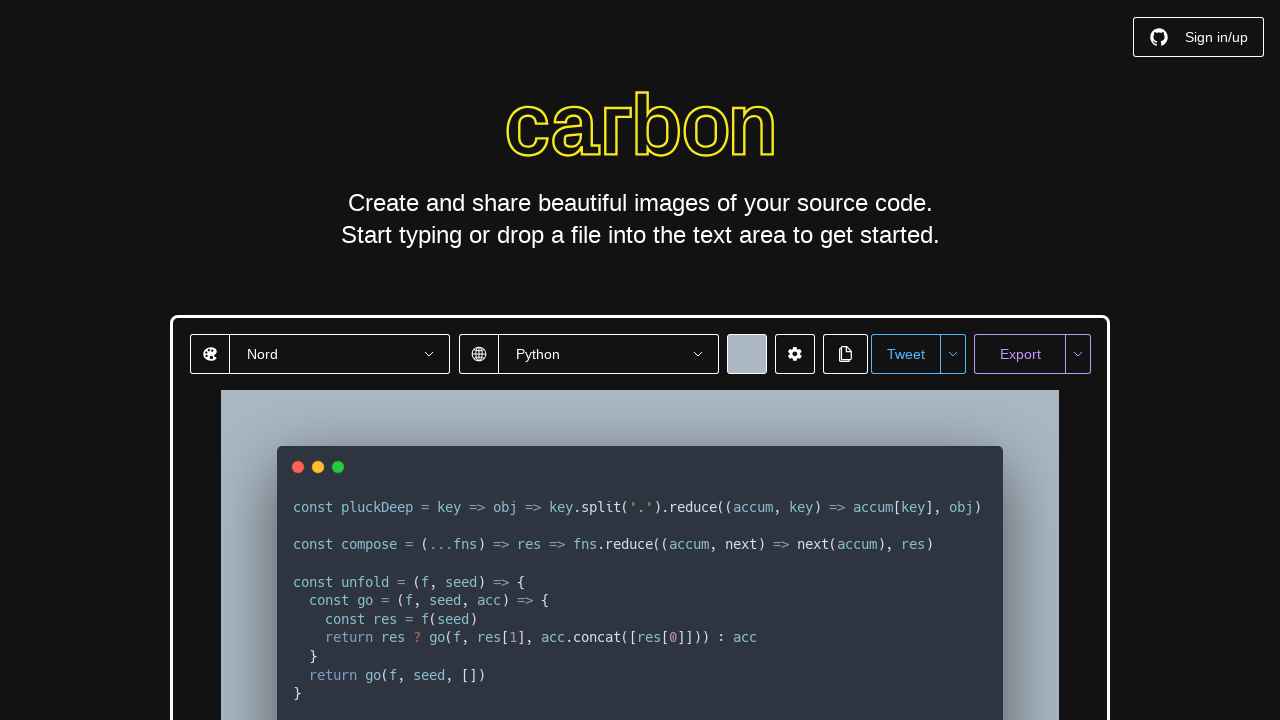

Clicked on code editor area at (637, 600) on .CodeMirror-lines > div:nth-child(1)
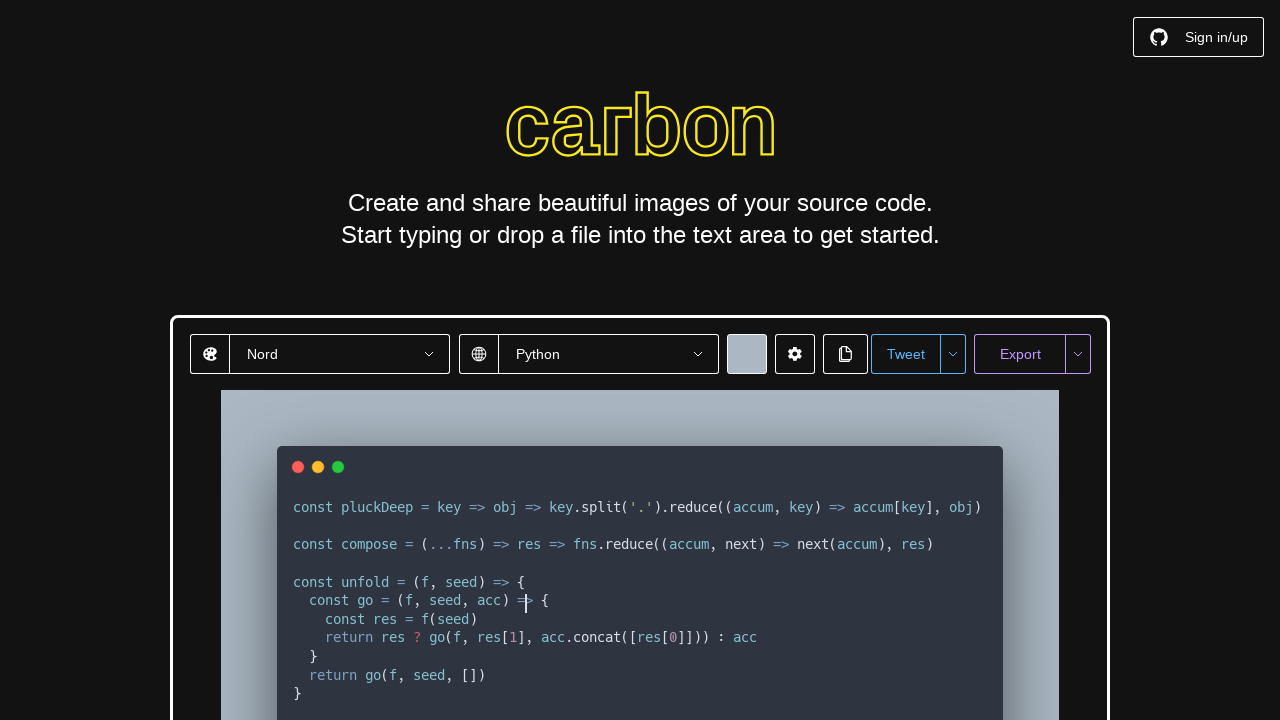

Selected all text in code editor with Ctrl+A
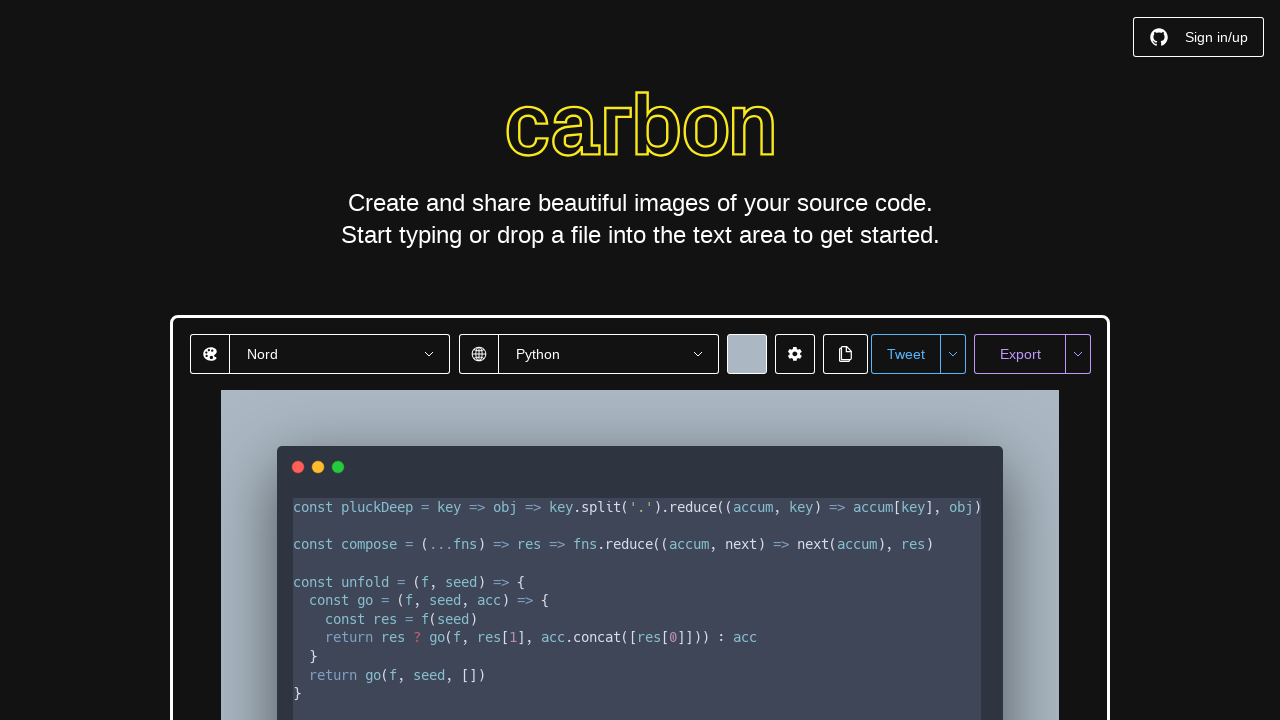

Deleted all default code from editor
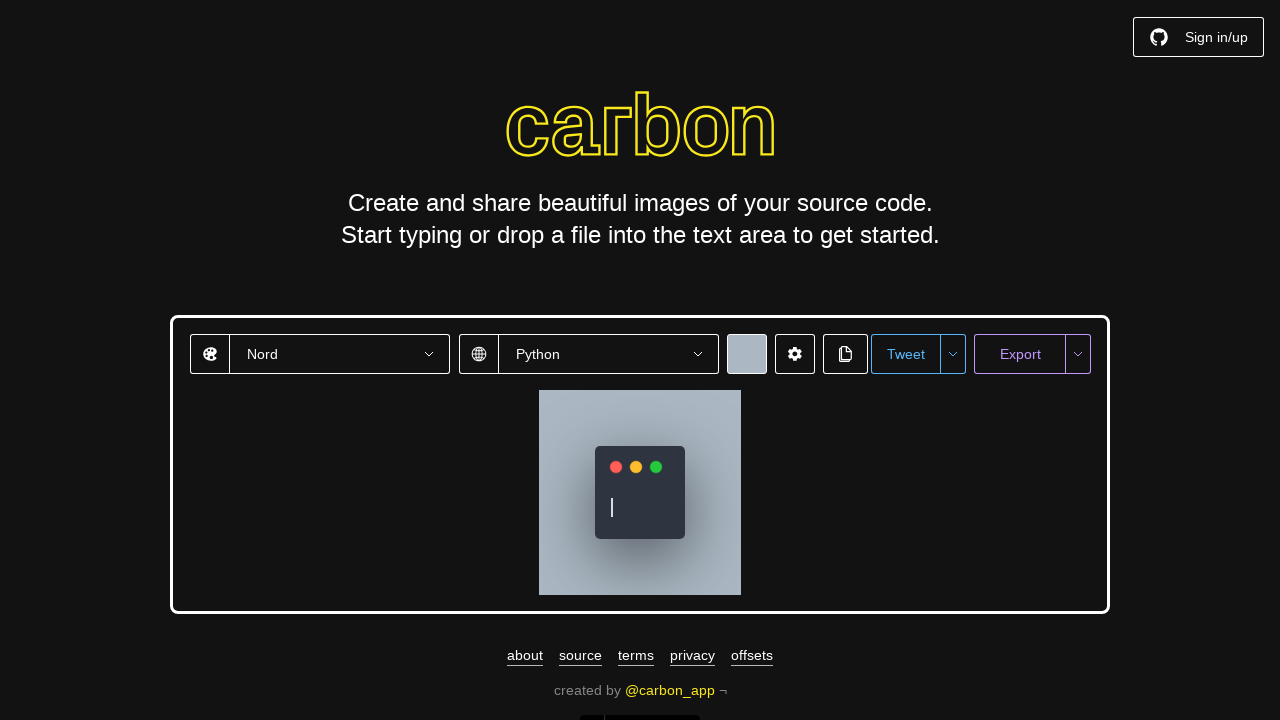

Entered custom Python code into editor
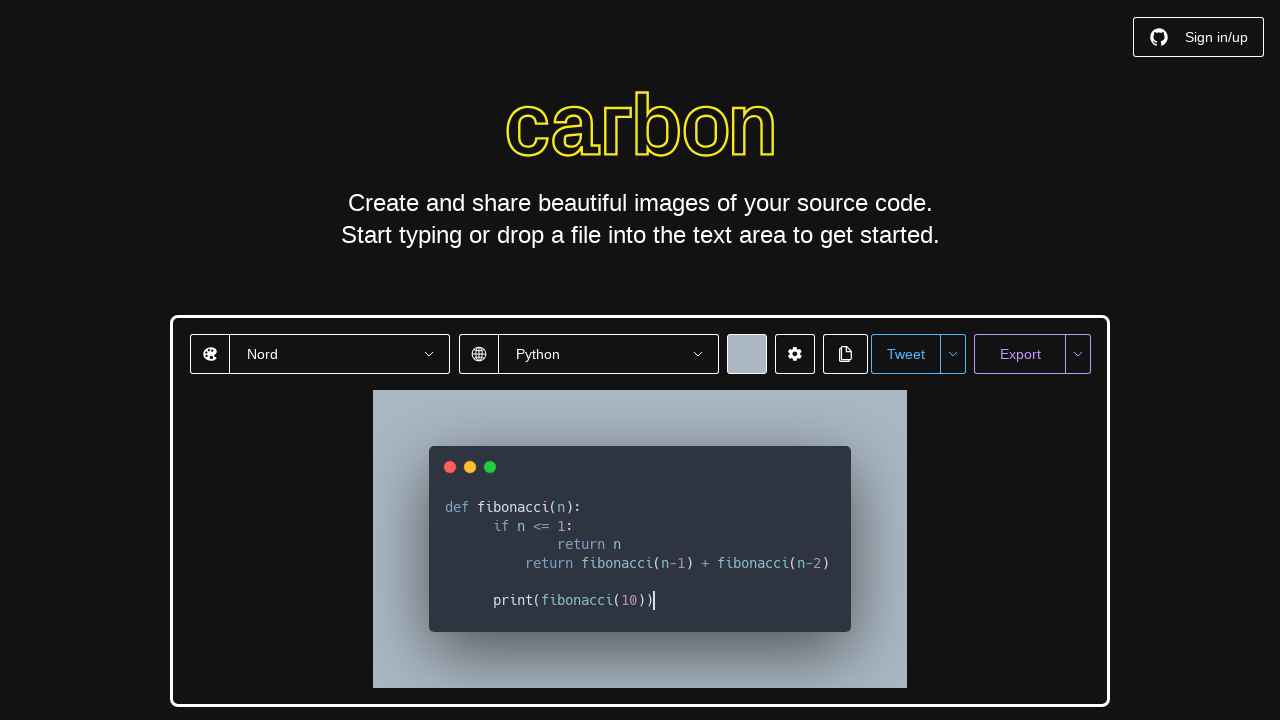

Removed trailing character with Backspace
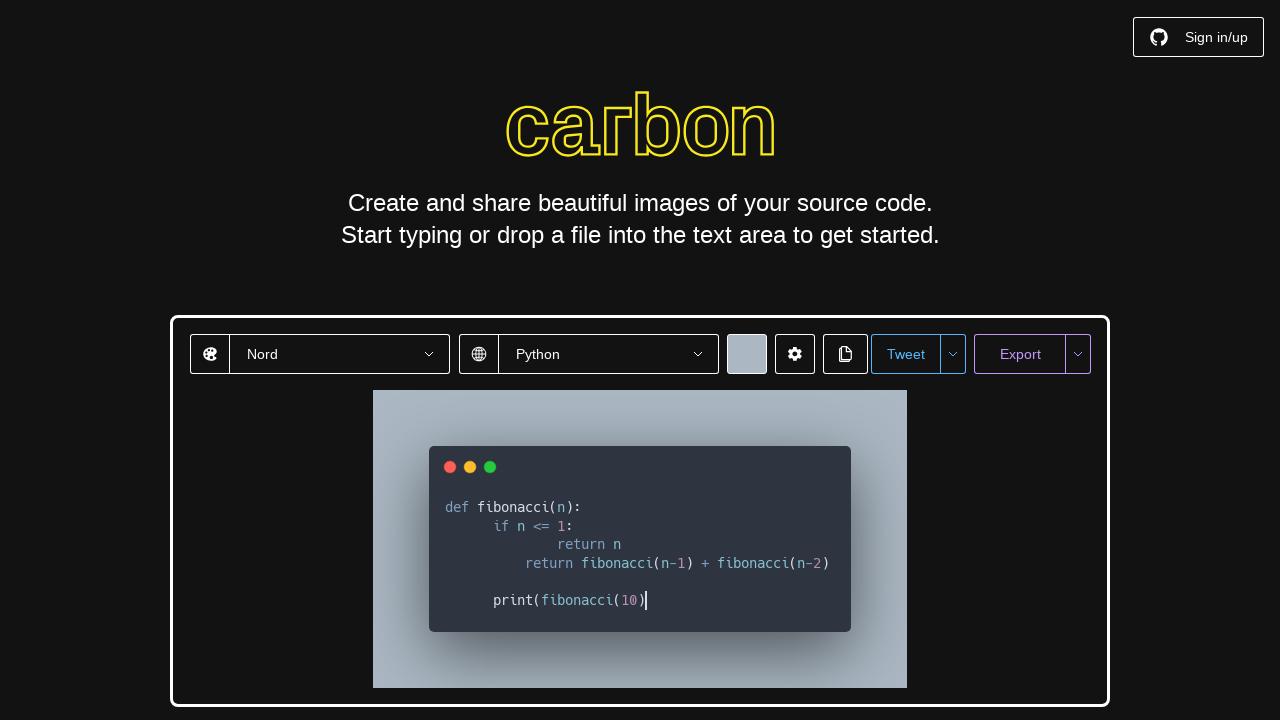

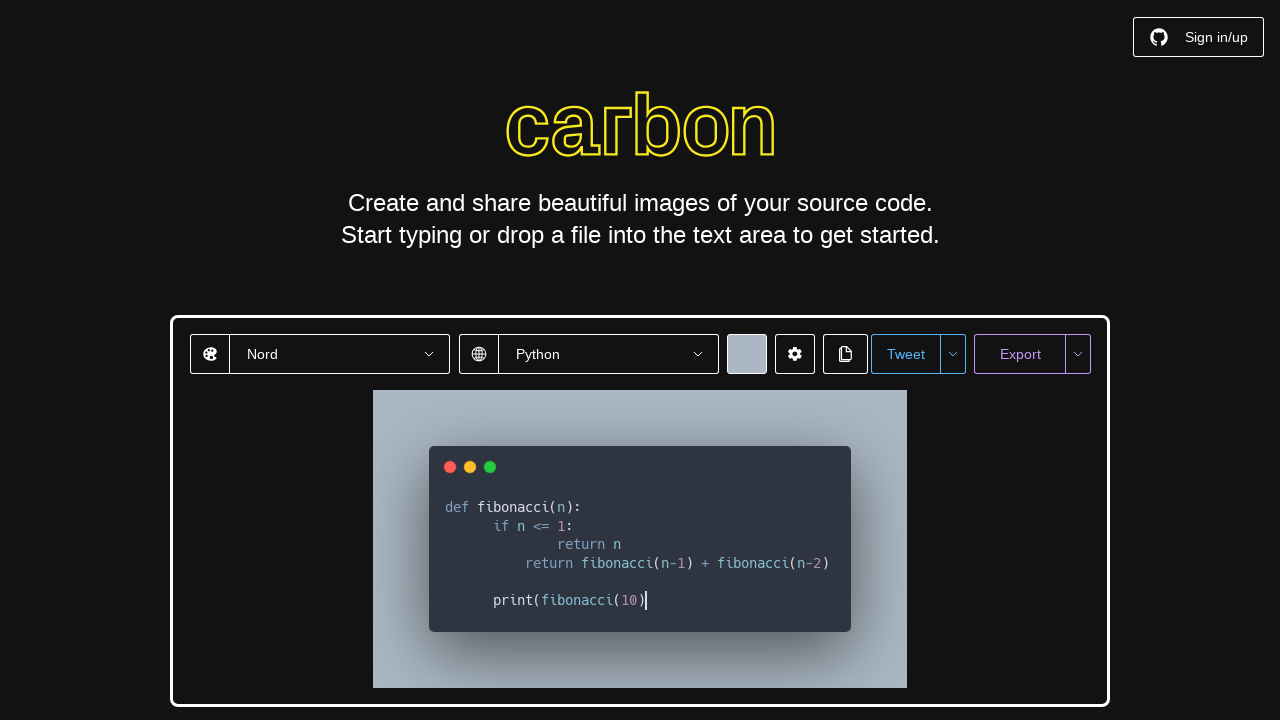